Tests file download functionality by clicking the download button on a file handling demo page

Starting URL: https://www.leafground.com/file.xhtml

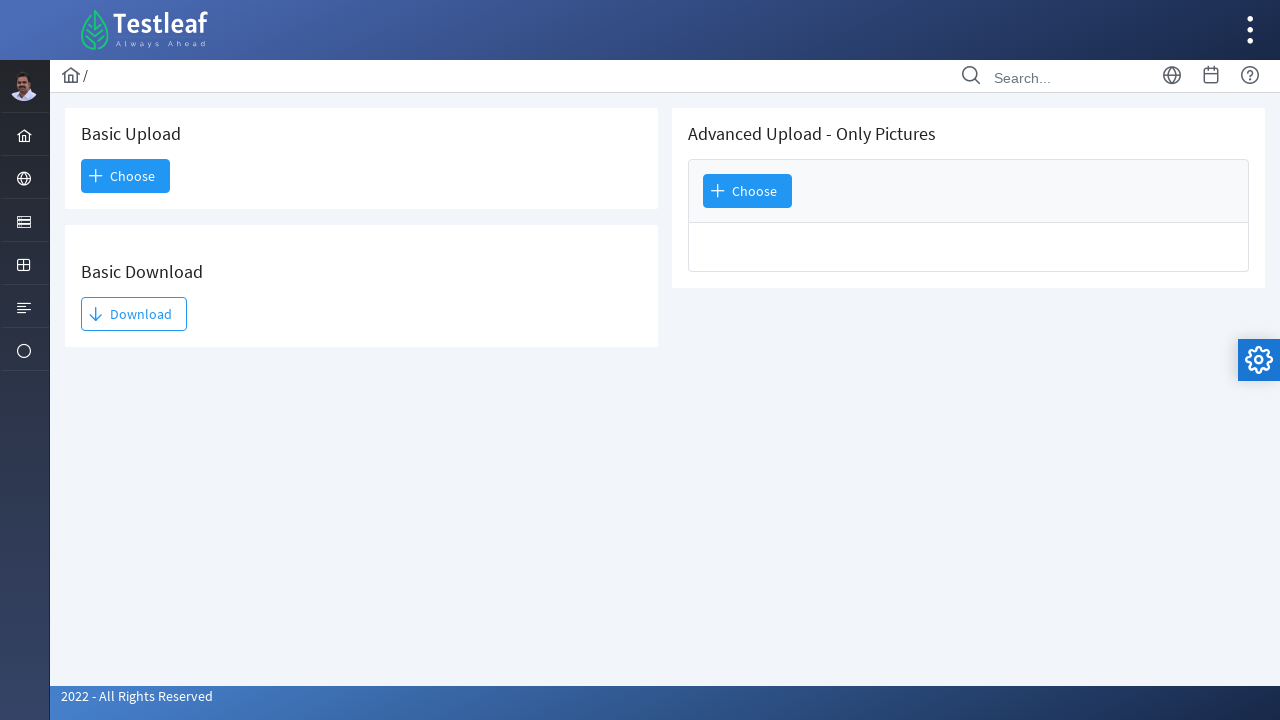

Navigated to file handling demo page
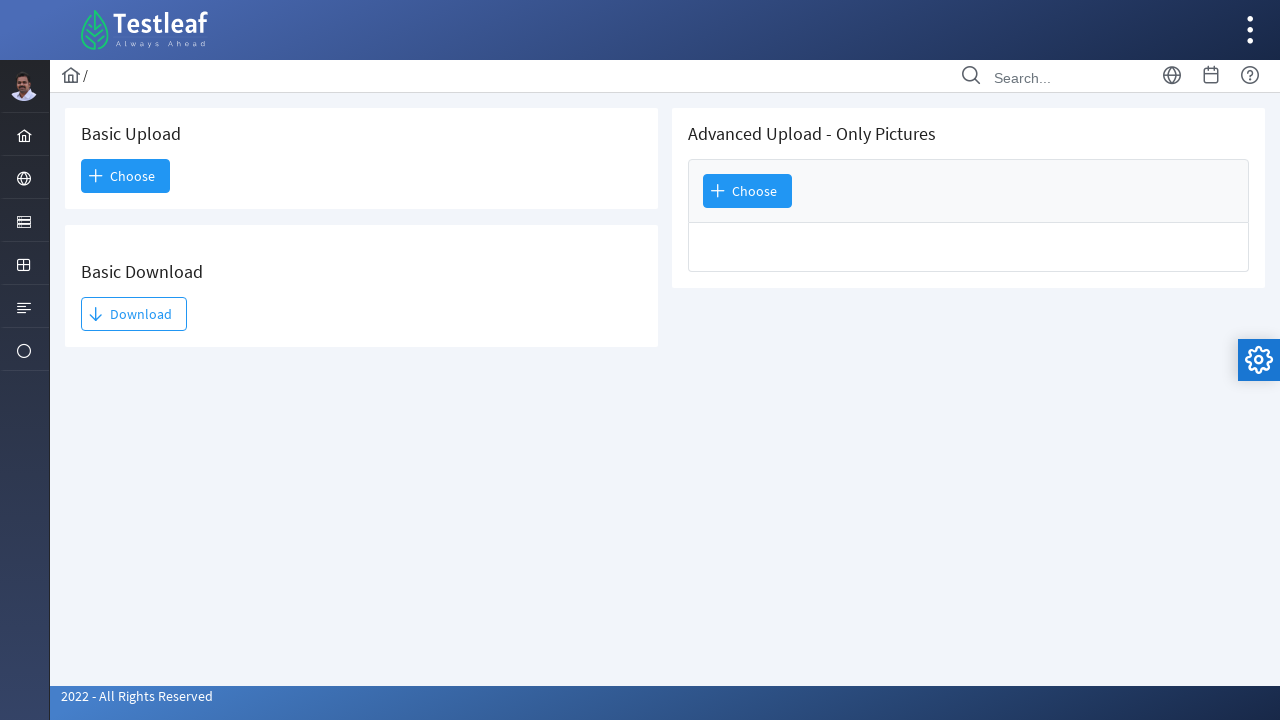

Clicked the download button at (134, 314) on xpath=//span[text()='Download']
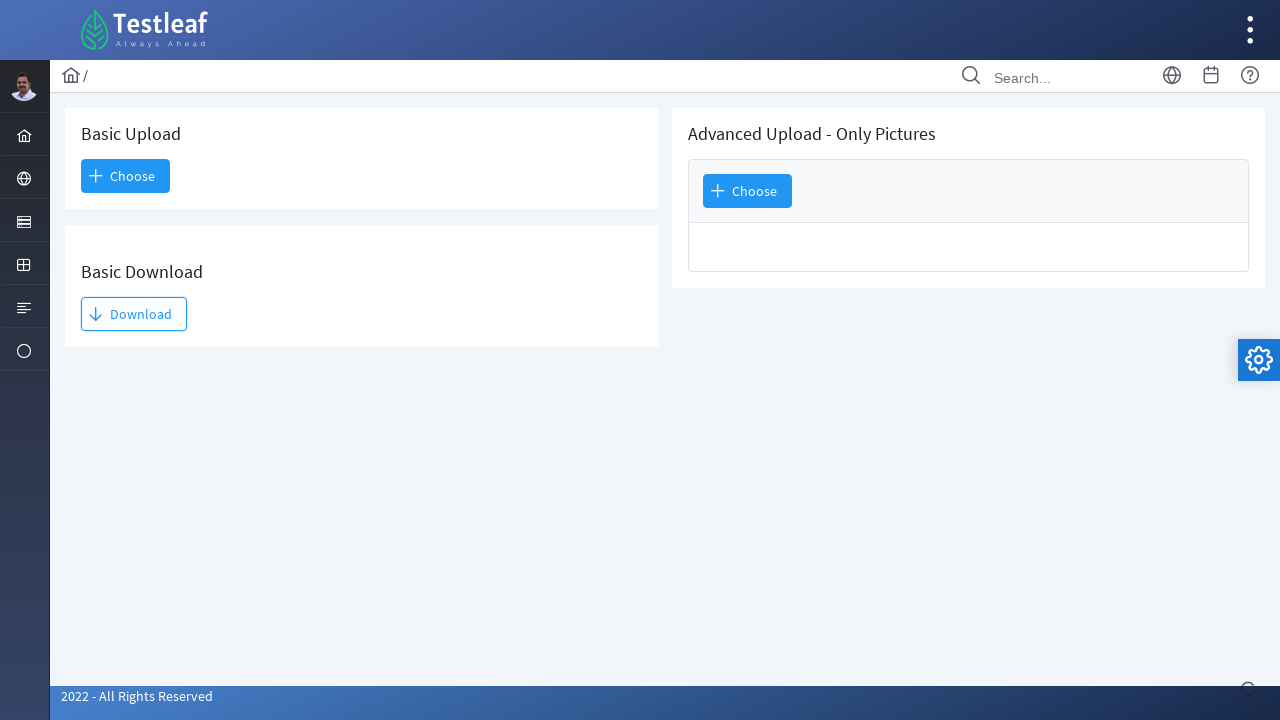

Waited for file download to initiate
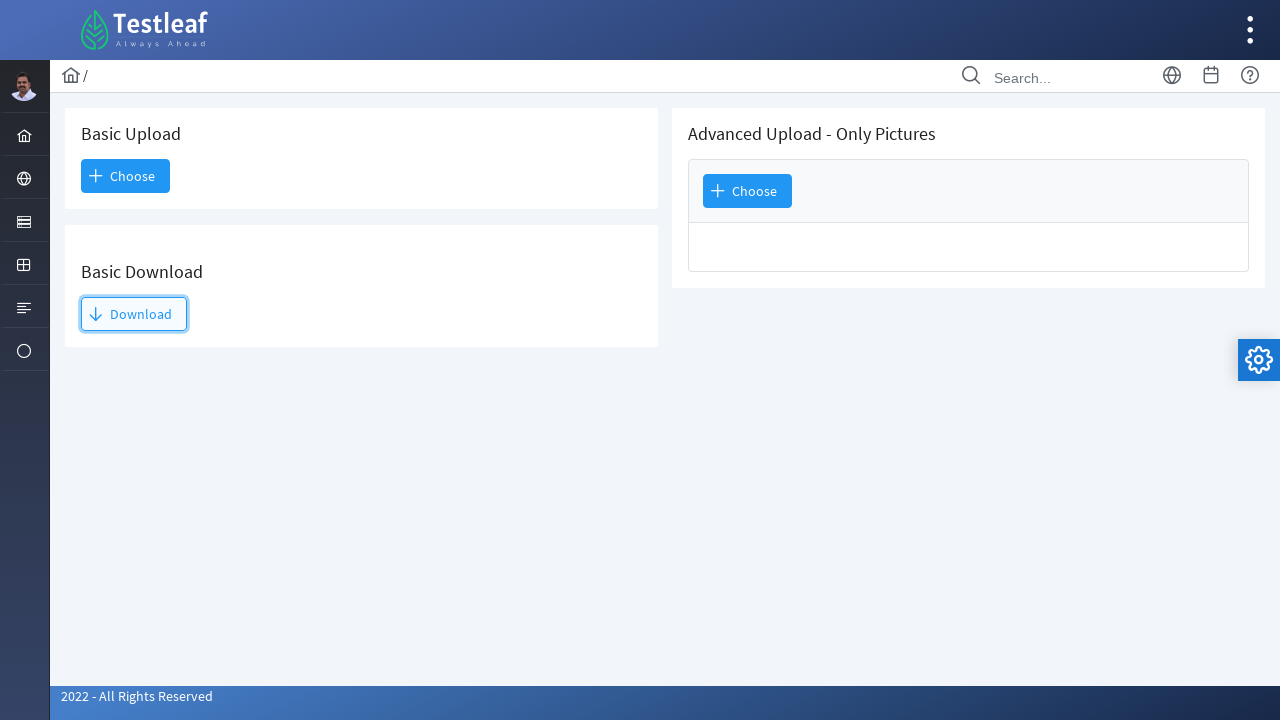

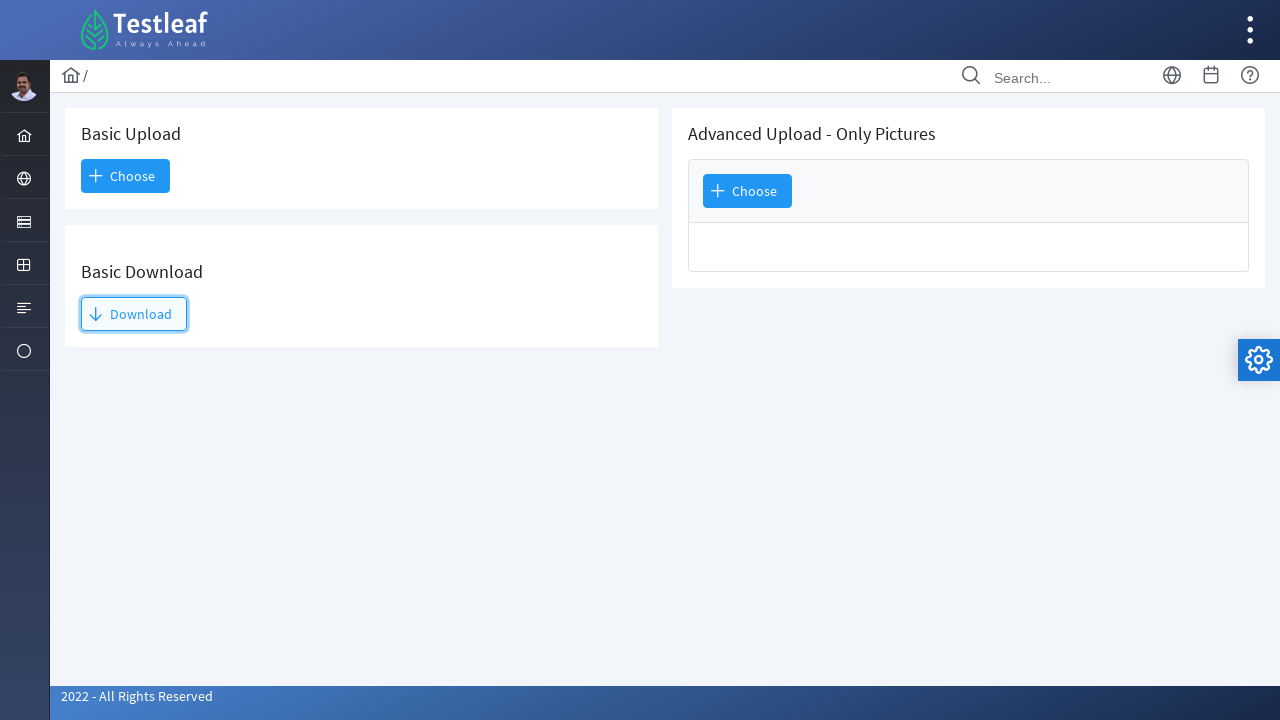